Tests the Date Picker widget by opening both date and datetime pickers

Starting URL: https://demoqa.com/

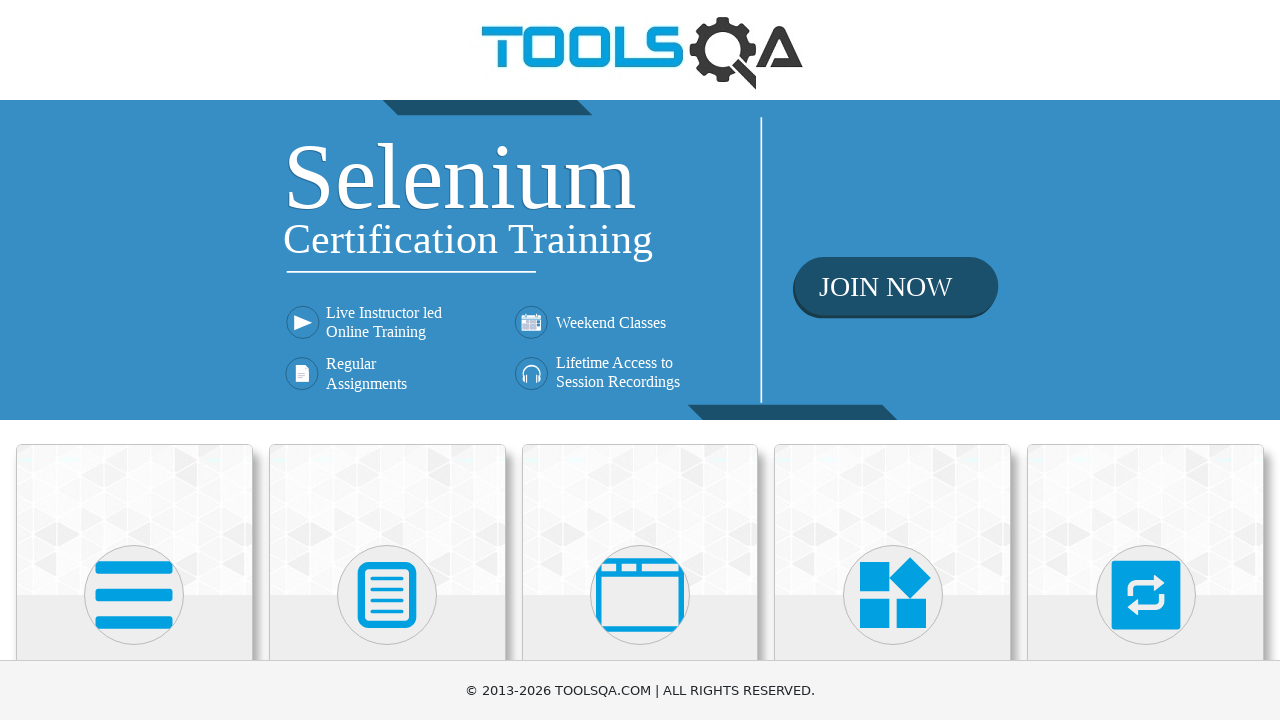

Scrolled down 500px to view more content
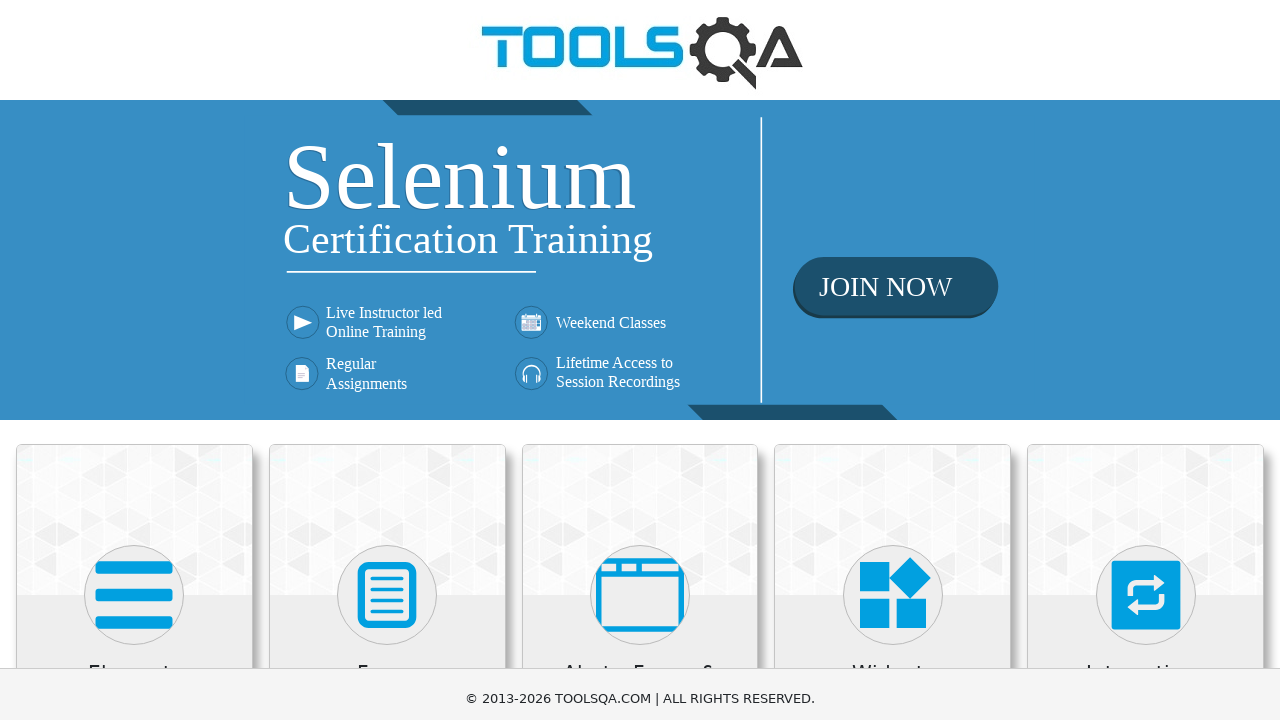

Clicked on Widgets section at (893, 177) on xpath=//h5[contains(text(),'Widgets')]/parent::div
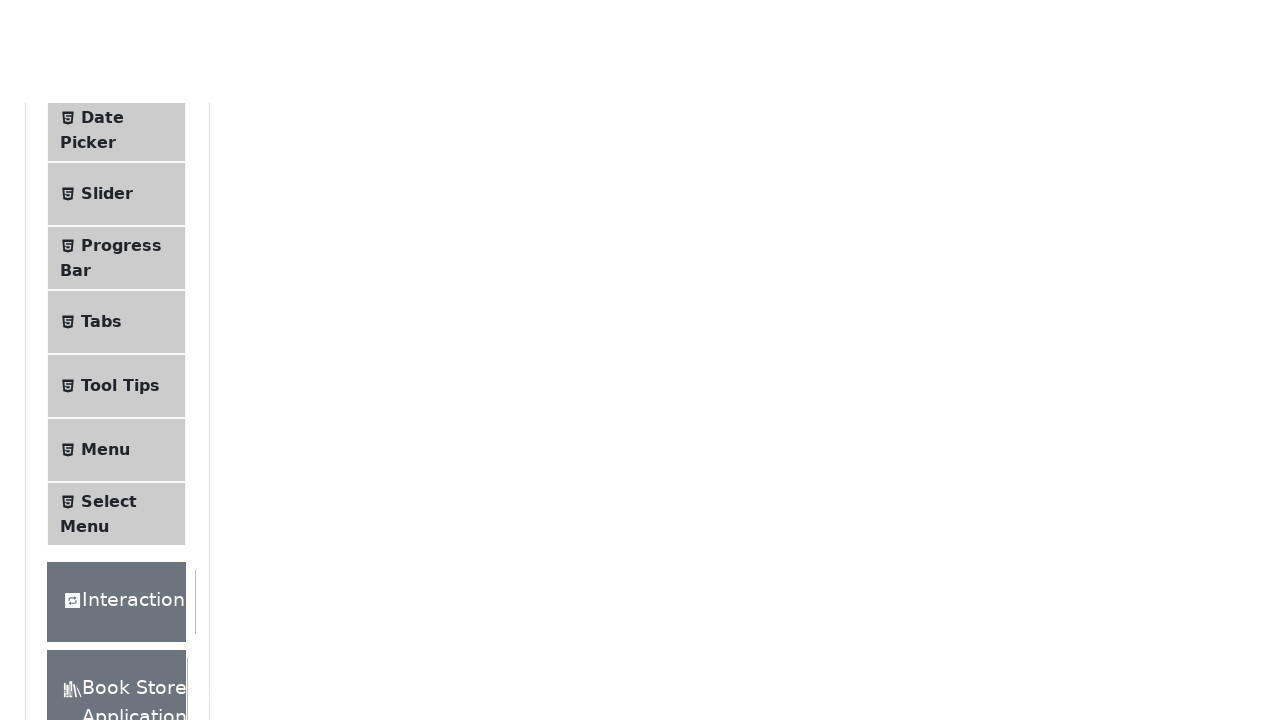

Waited 2 seconds for Widgets section to load
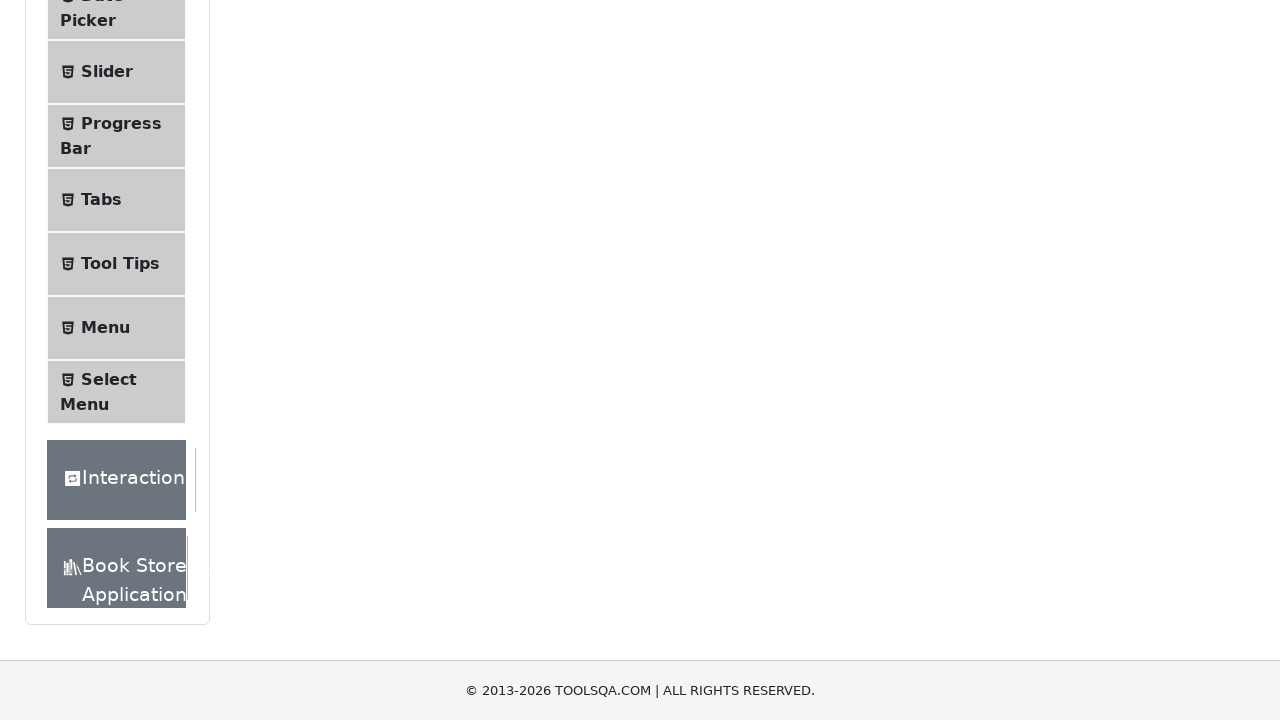

Scrolled back to top of page
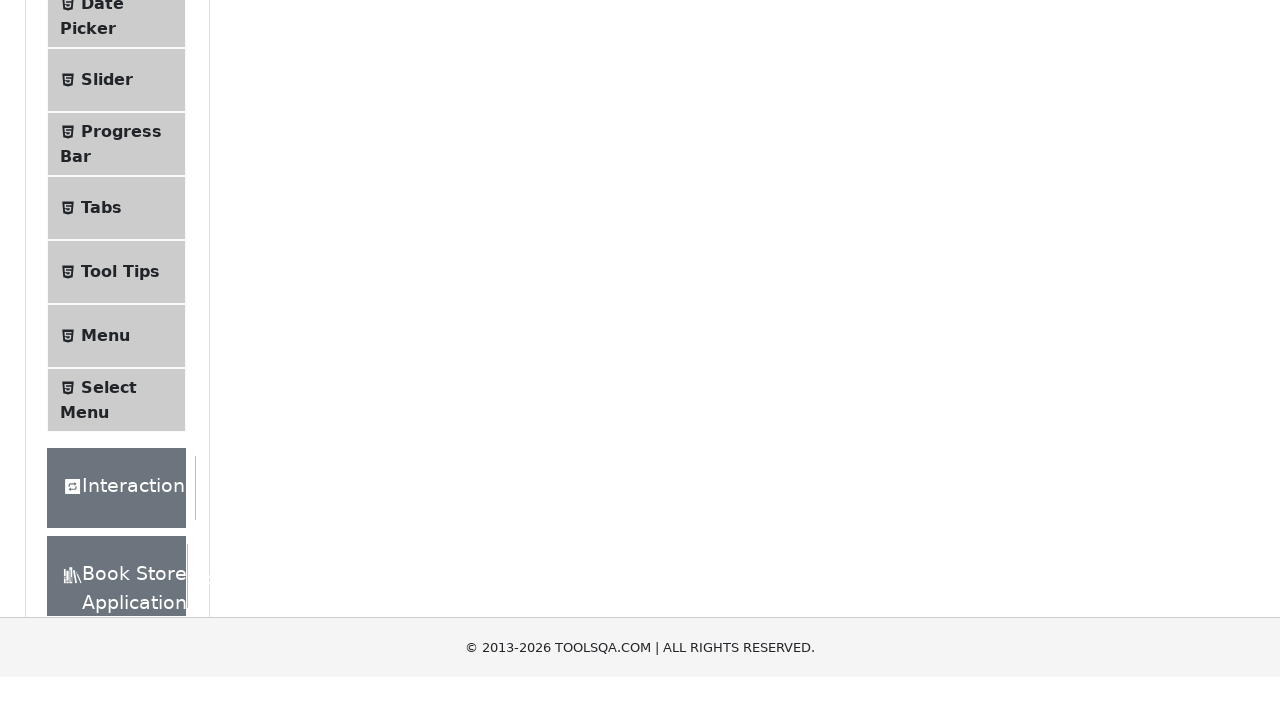

Clicked on Date Picker menu item at (102, 640) on xpath=//span[contains(normalize-space(),'Date Picker')]
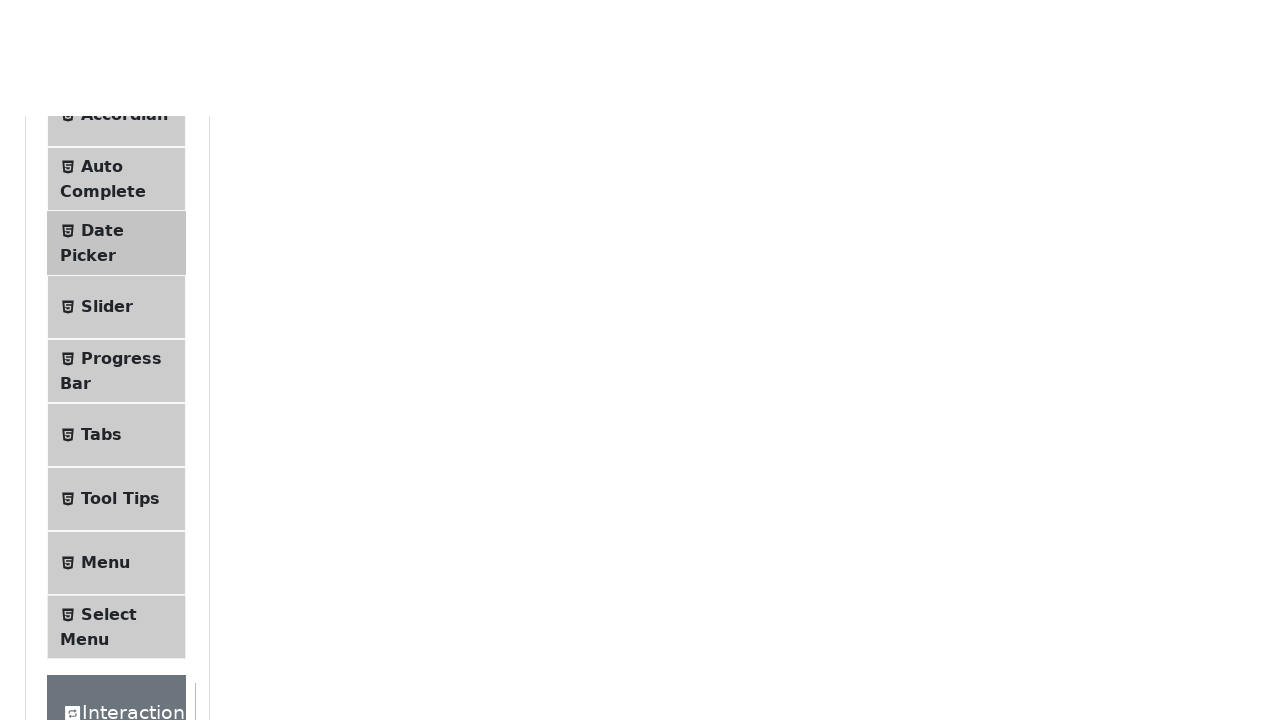

Waited 2 seconds for Date Picker page to load
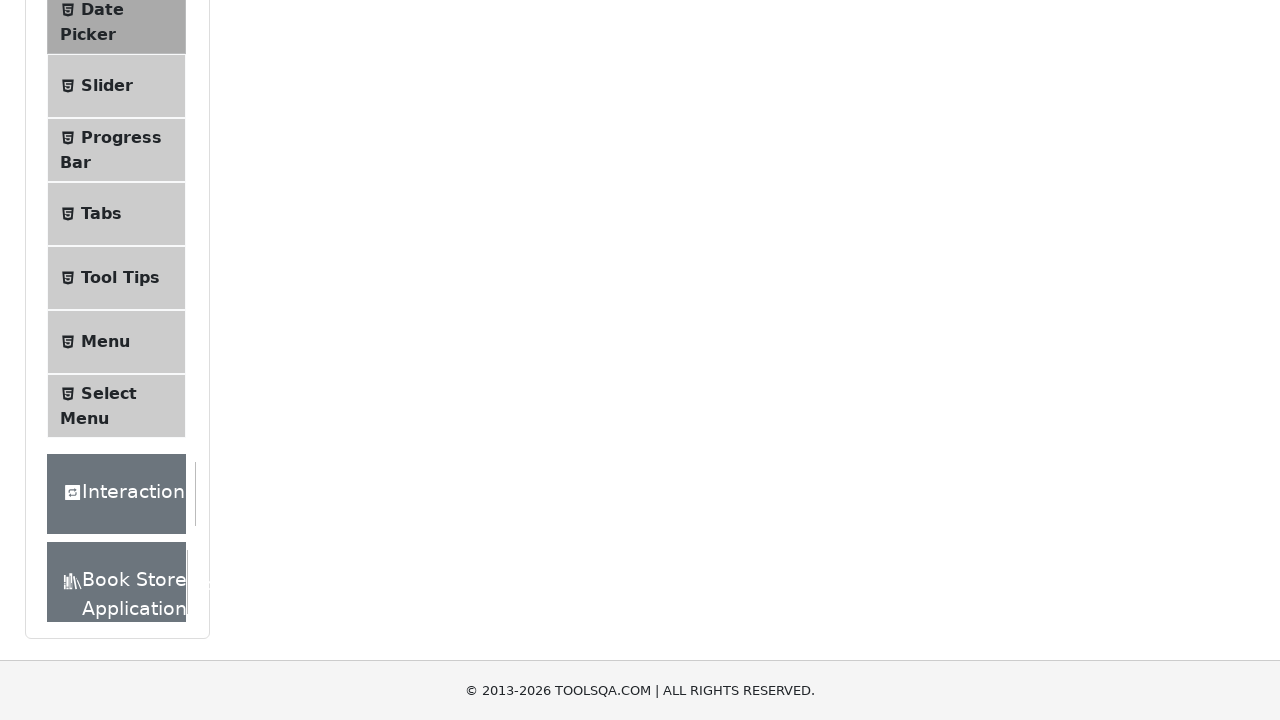

Scrolled down 500px to view date picker input
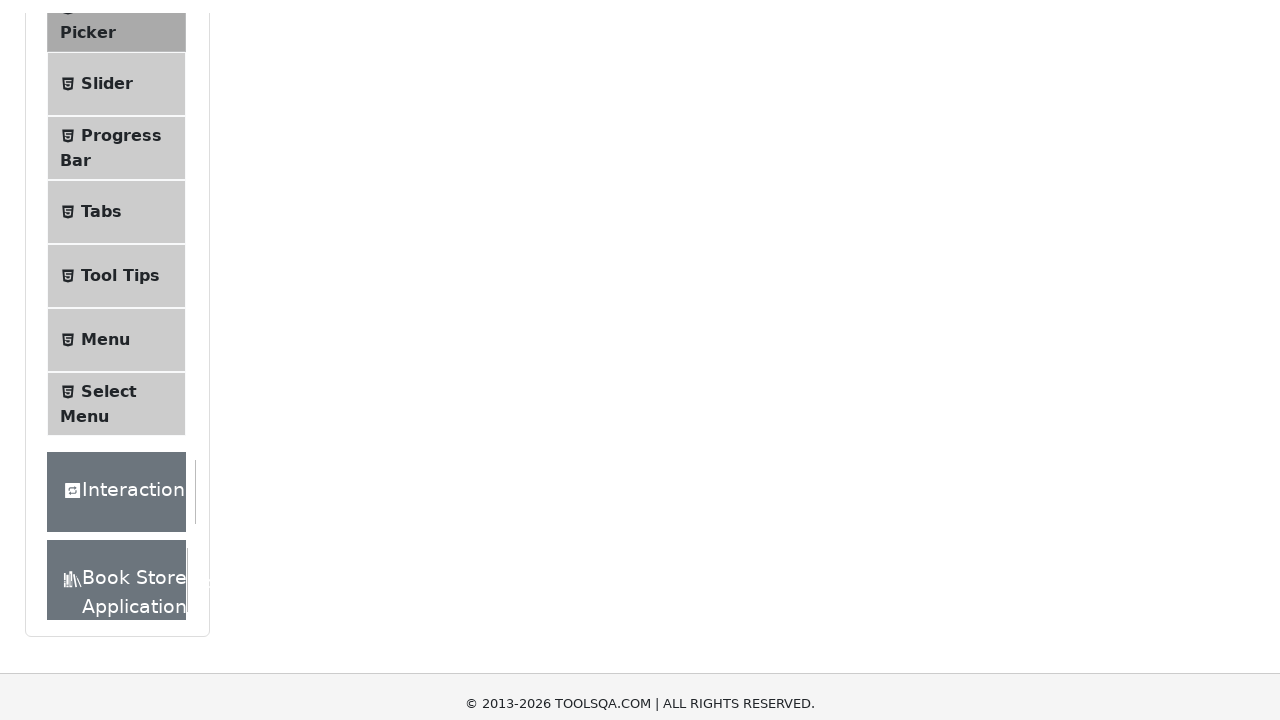

Clicked on Date Picker input field to open date picker at (521, 238) on xpath=//input[@id='datePickerMonthYearInput']
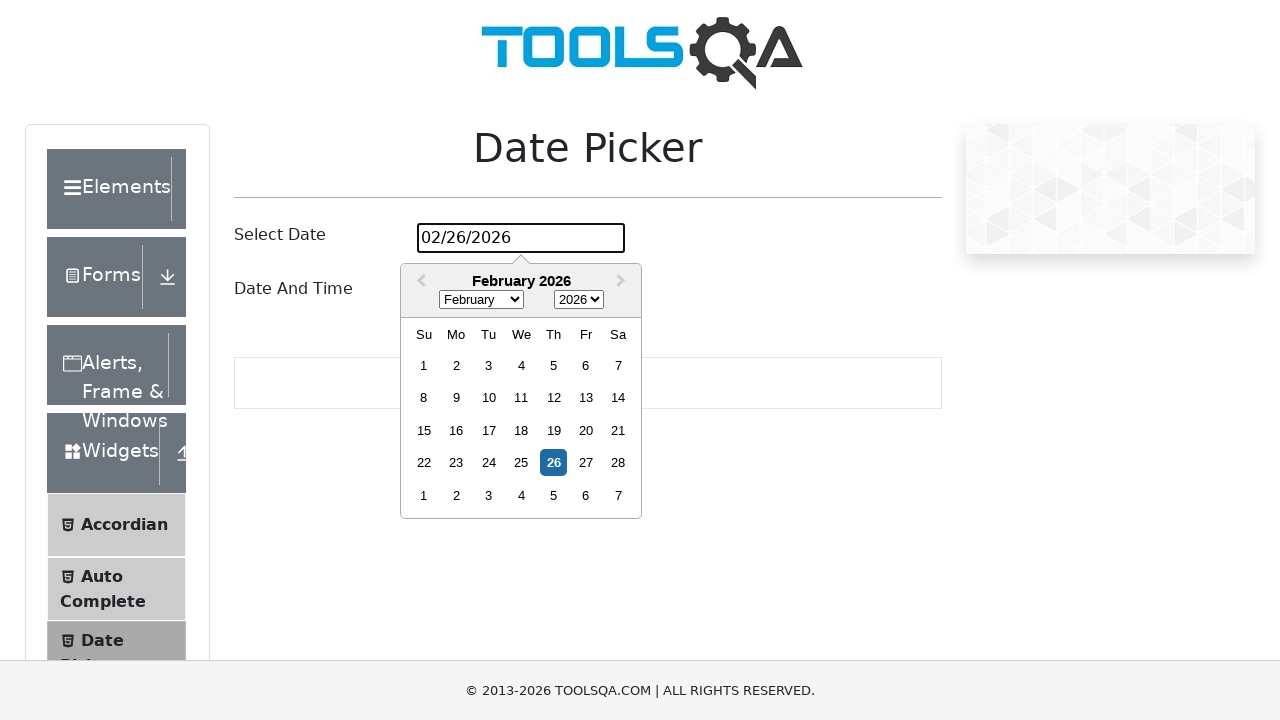

Waited 2 seconds for date picker to open
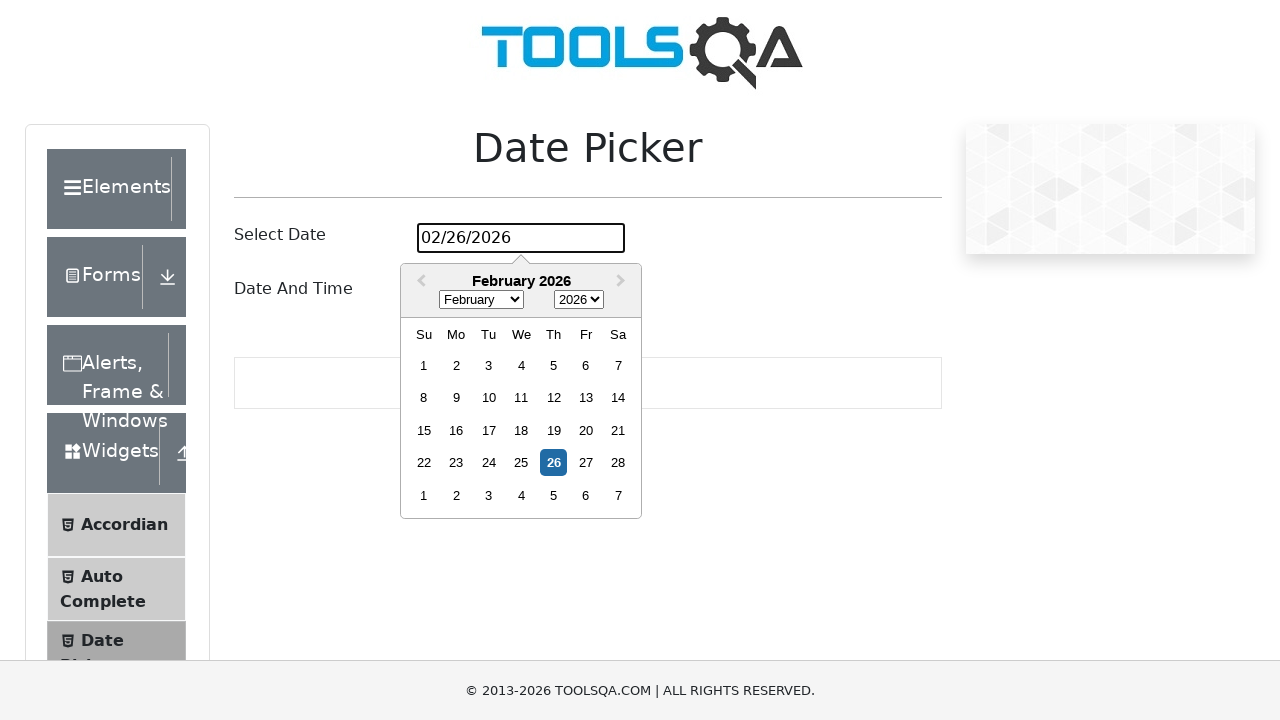

Clicked on Date Picker heading to close the date picker at (588, 161) on xpath=//h1[normalize-space()='Date Picker']
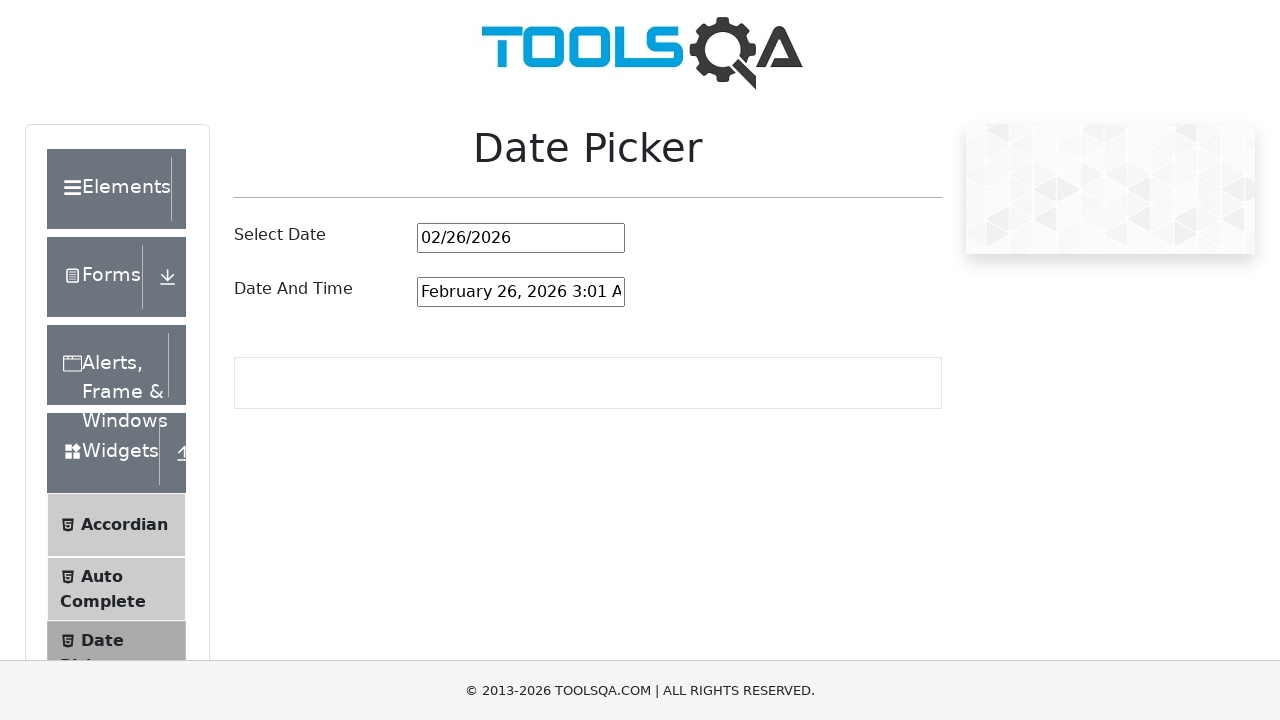

Clicked on Date and Time Picker input field to open datetime picker at (521, 292) on xpath=//input[@id='dateAndTimePickerInput']
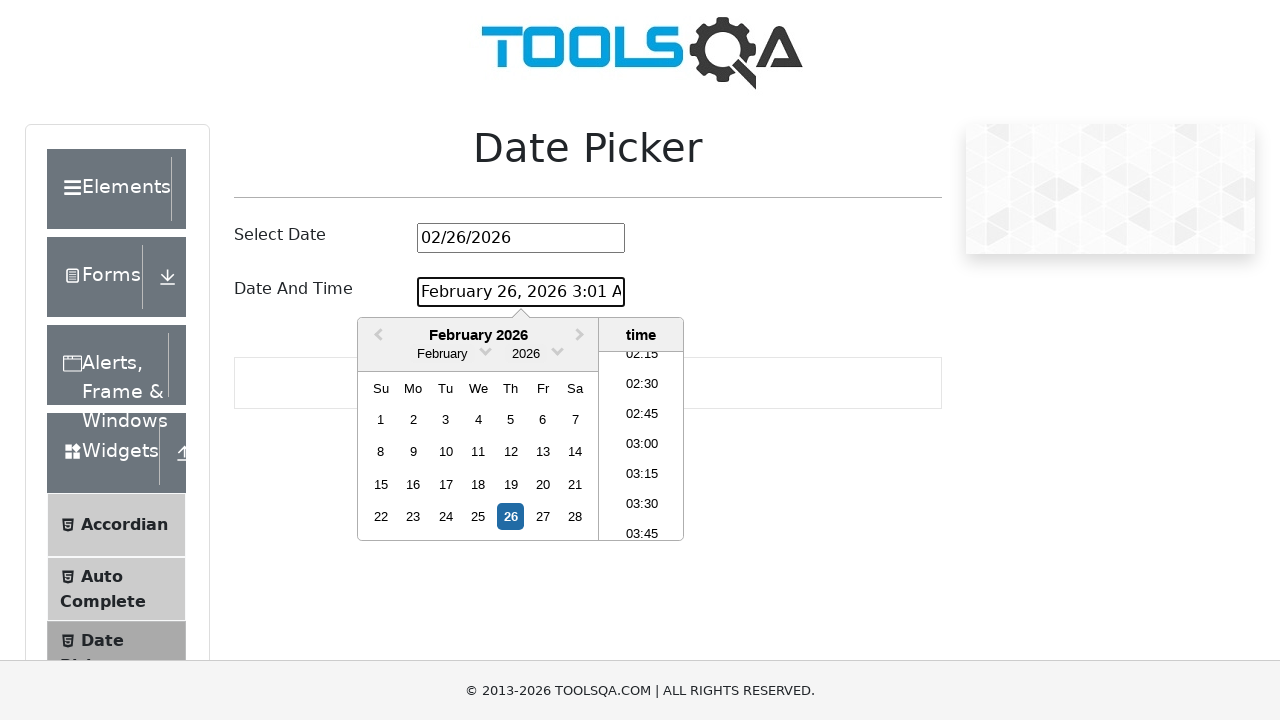

Waited 2 seconds for datetime picker to open
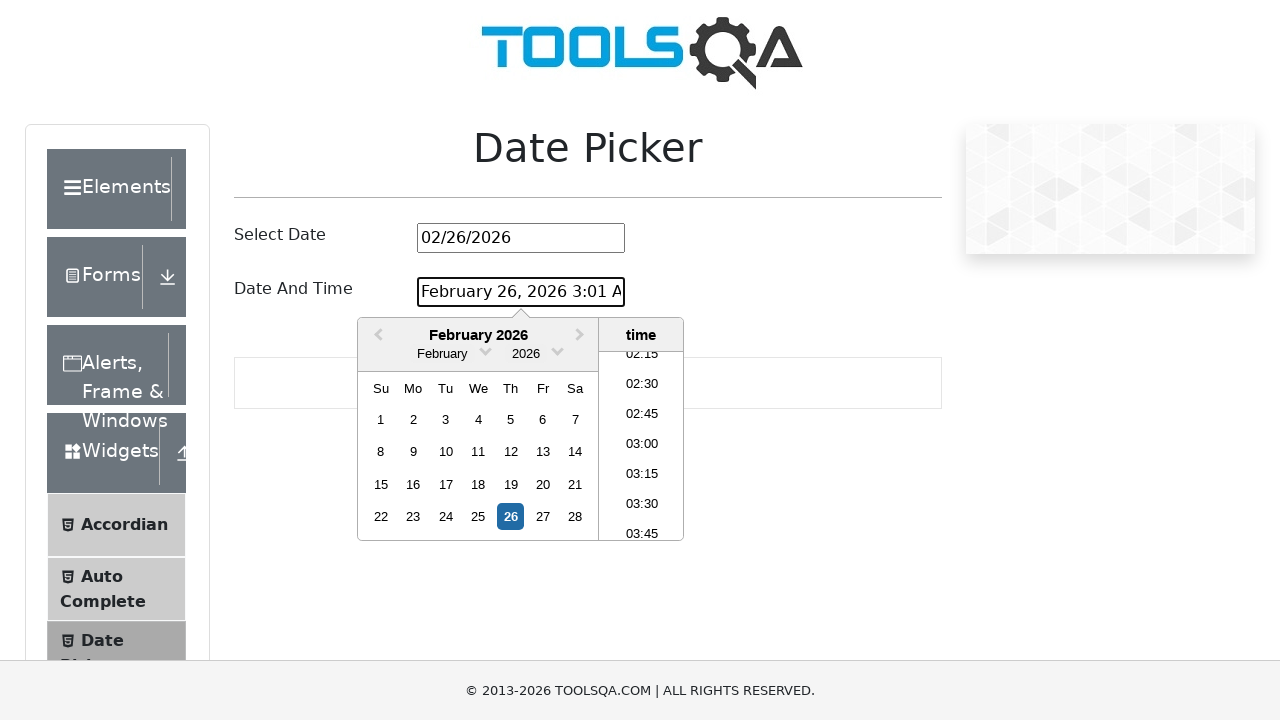

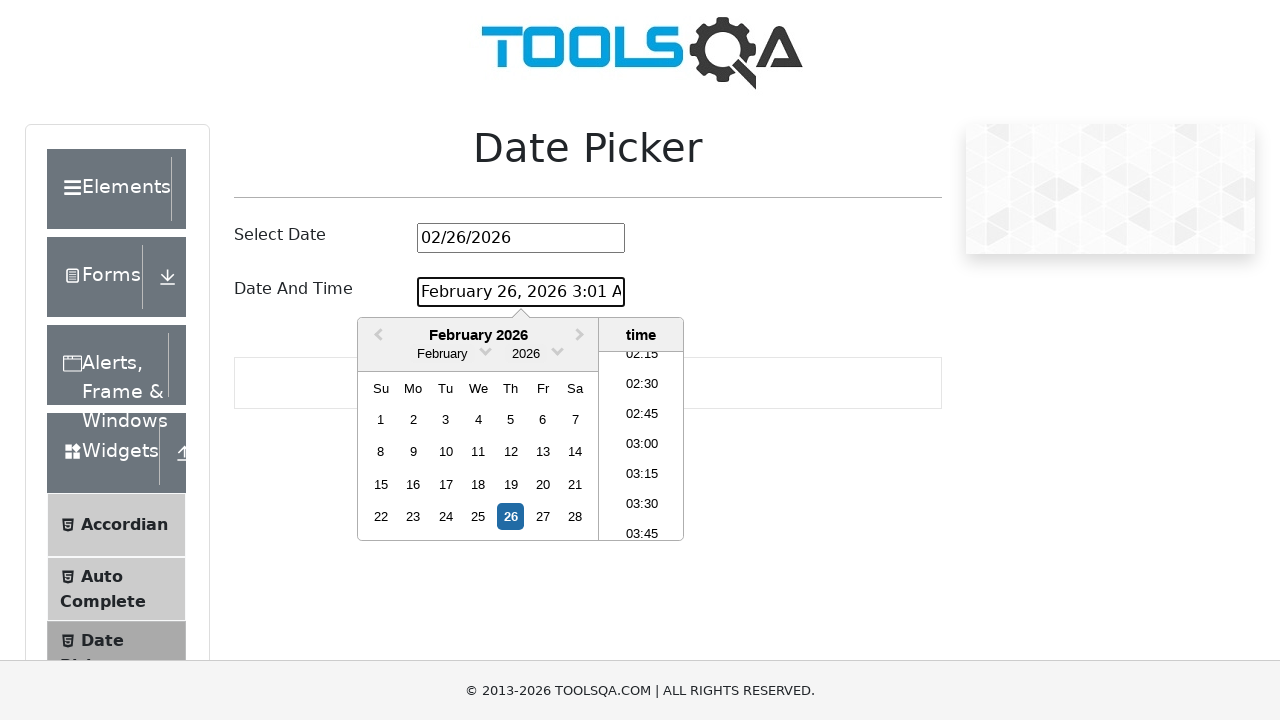